Tests the homepage link functionality by clicking on the logo/home image to verify navigation back to homepage

Starting URL: https://www.demoblaze.com/index.html

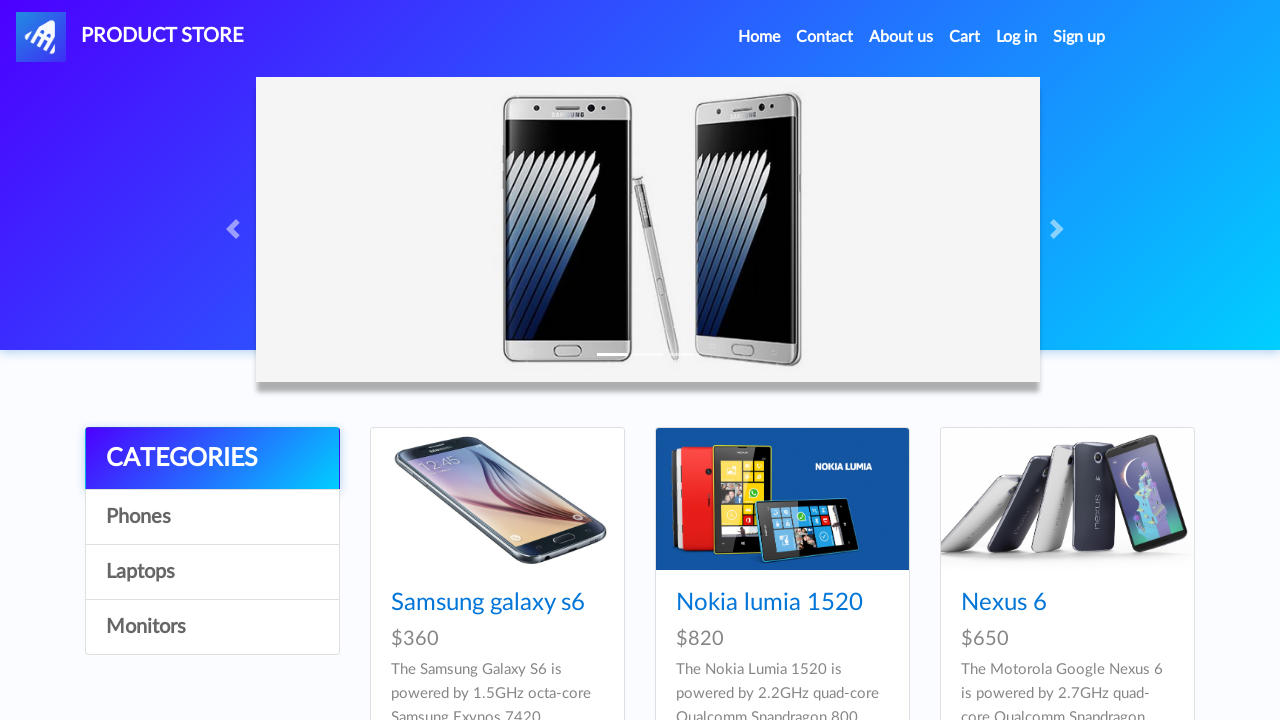

Clicked homepage logo/image to navigate back to homepage at (41, 37) on css=#nava > img
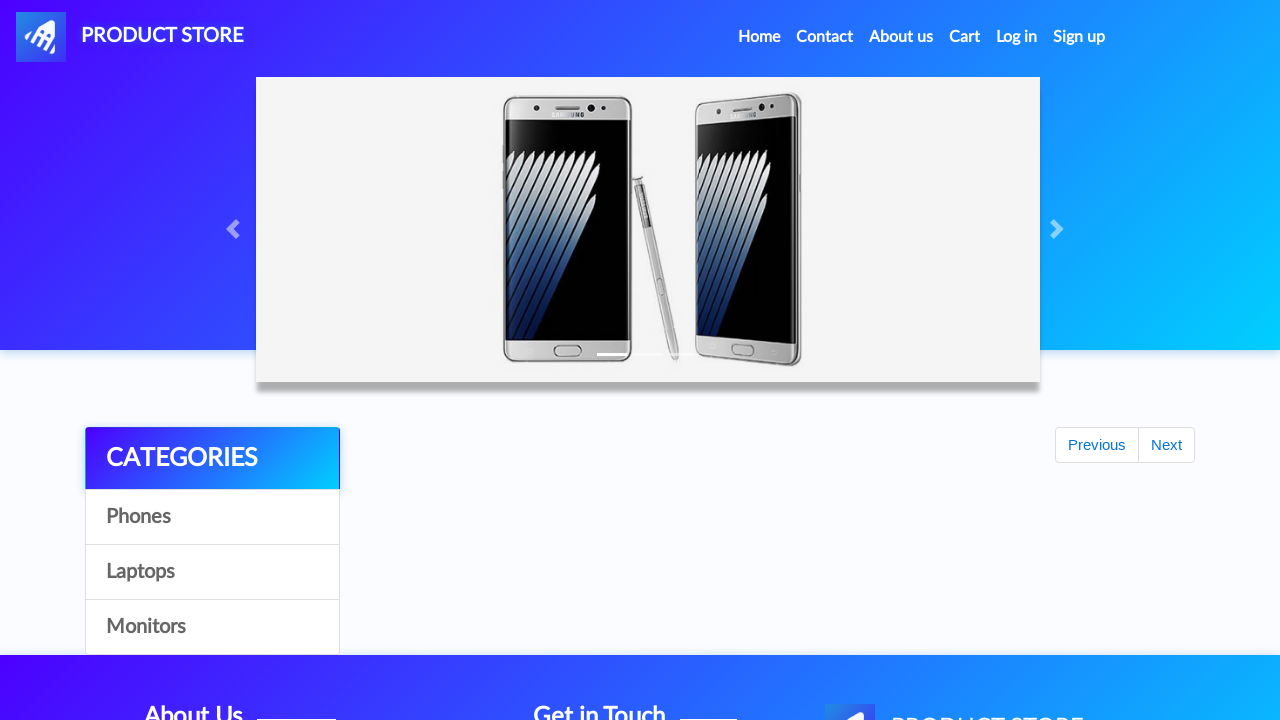

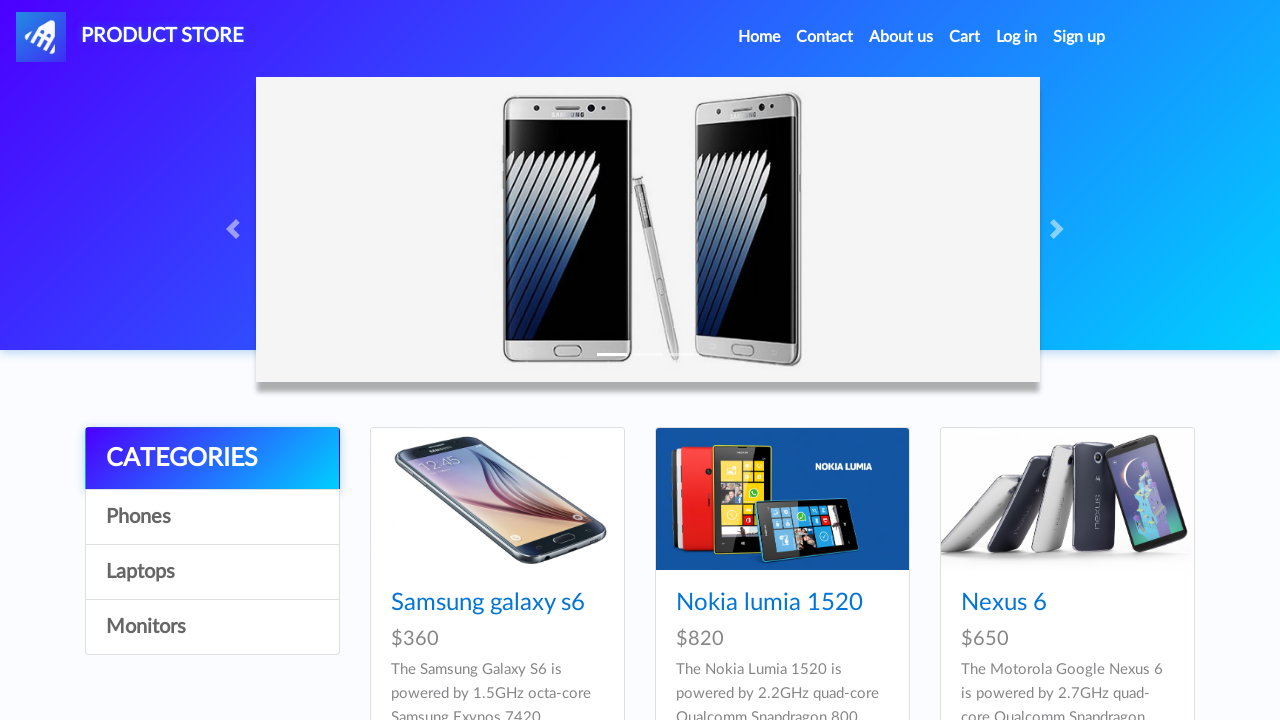